Tests the search functionality on World History Encyclopedia by entering a search term "Tomyris" and verifying that search results are displayed

Starting URL: https://www.worldhistory.org/

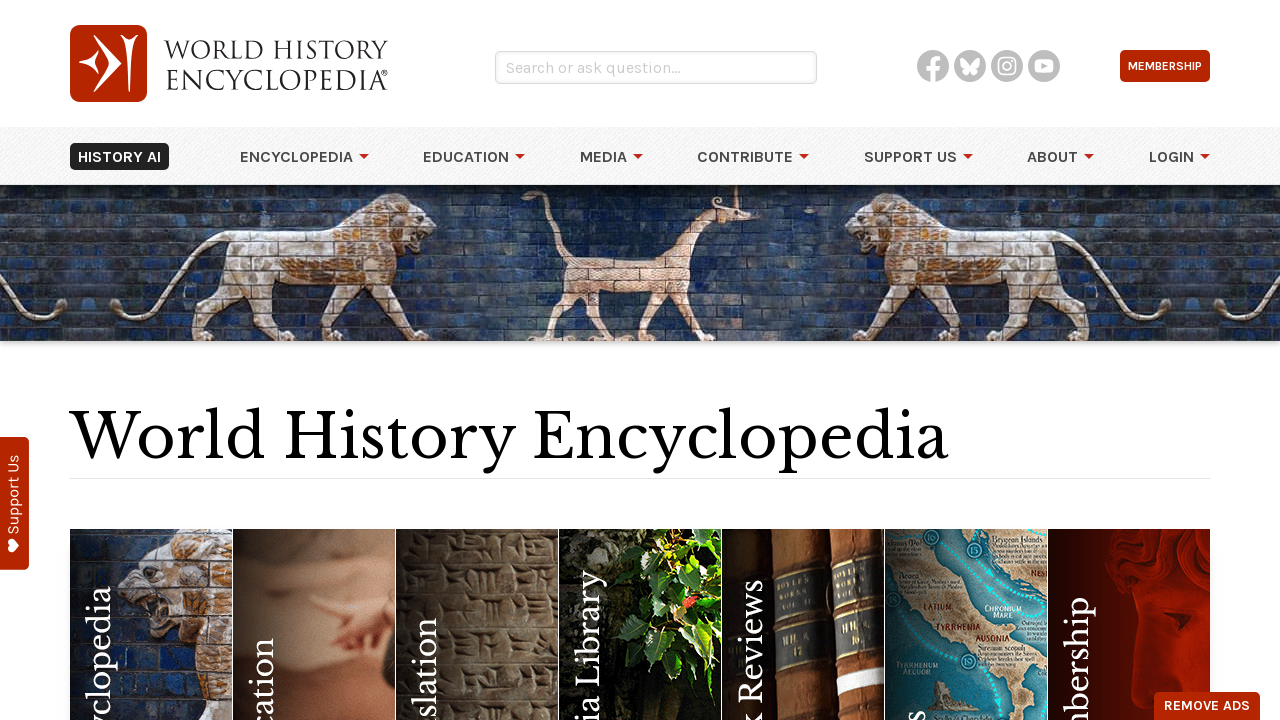

Search field became visible
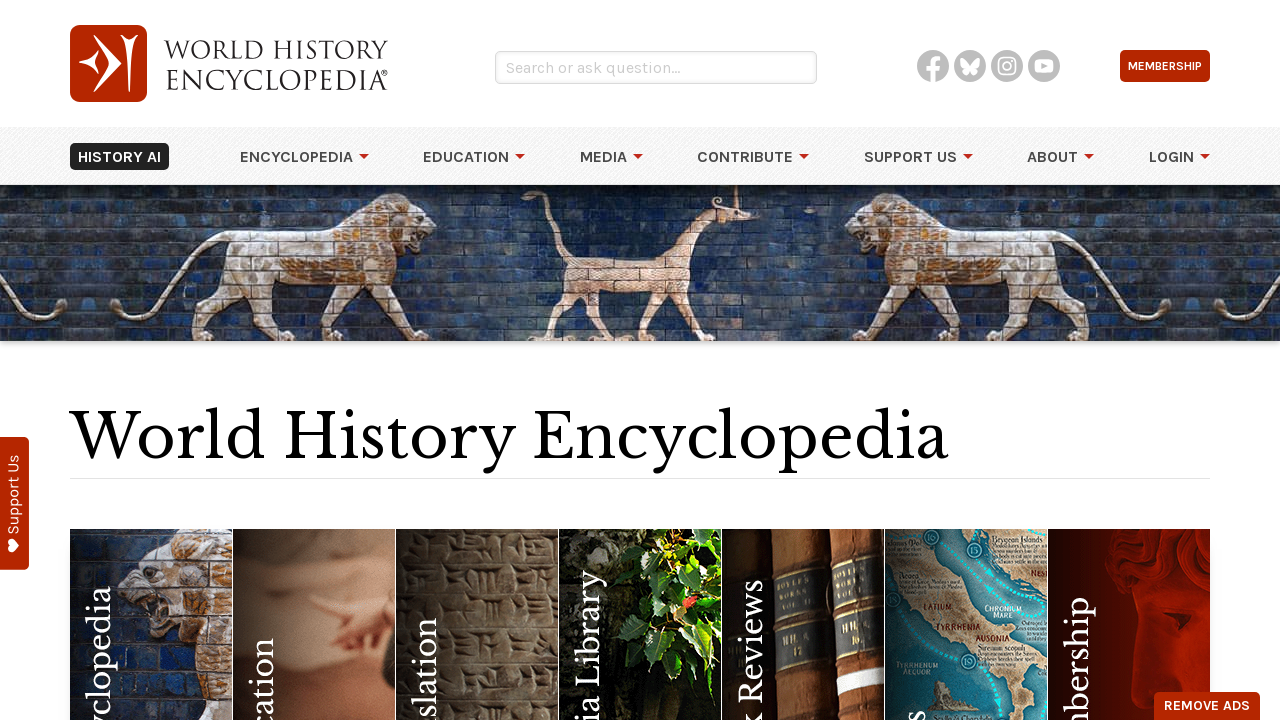

Filled search field with 'Tomyris' on div.search_wrapper input[name='q']
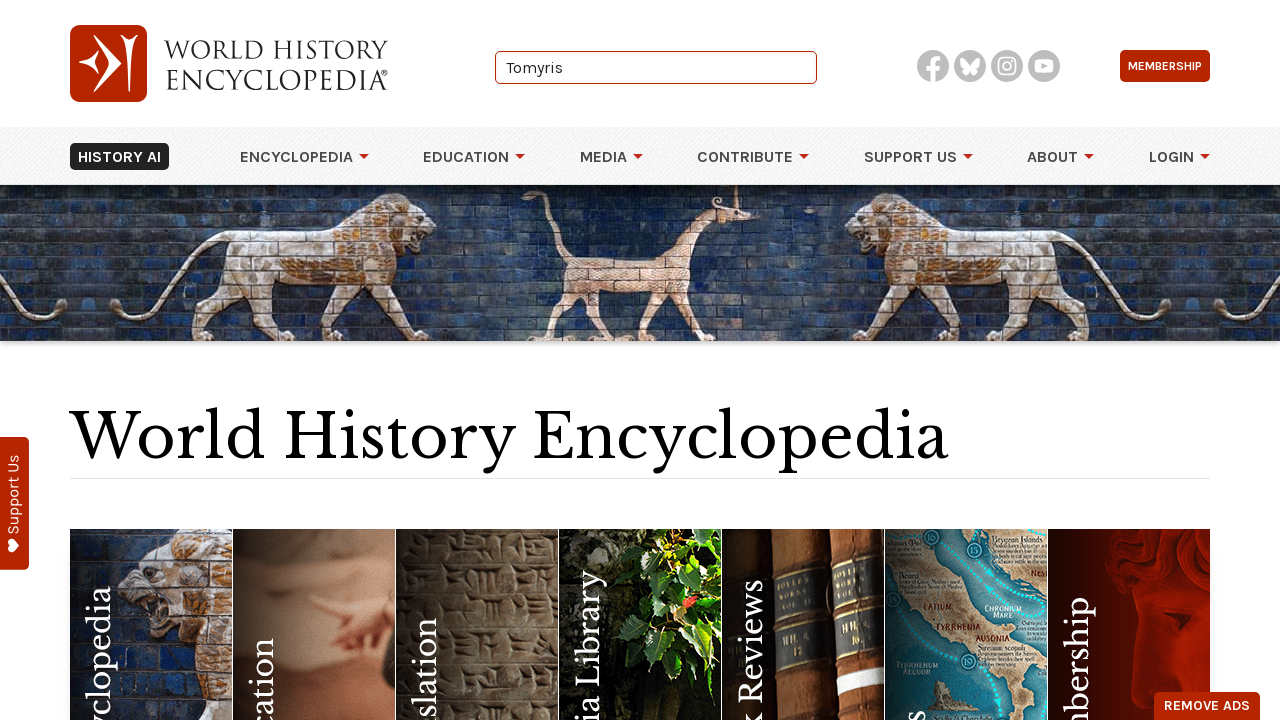

Pressed Enter to submit search on div.search_wrapper input[name='q']
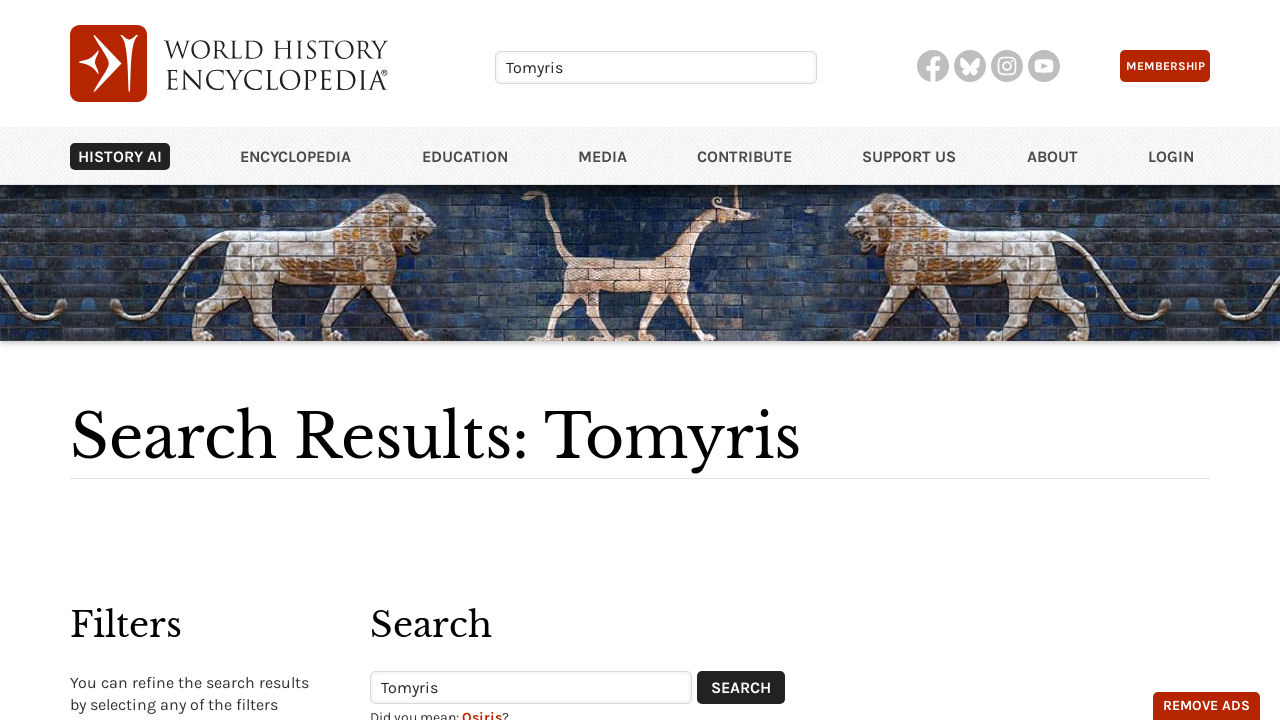

Search results page loaded with correct title 'Search Results: Tomyris'
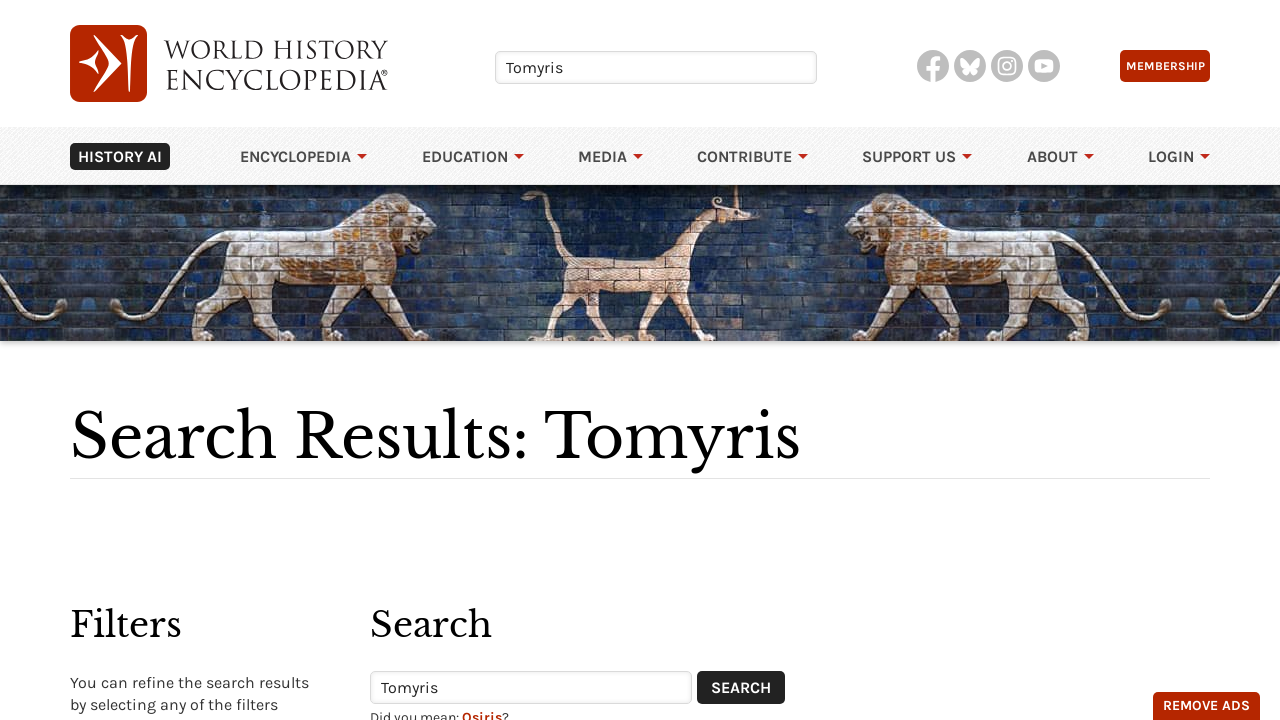

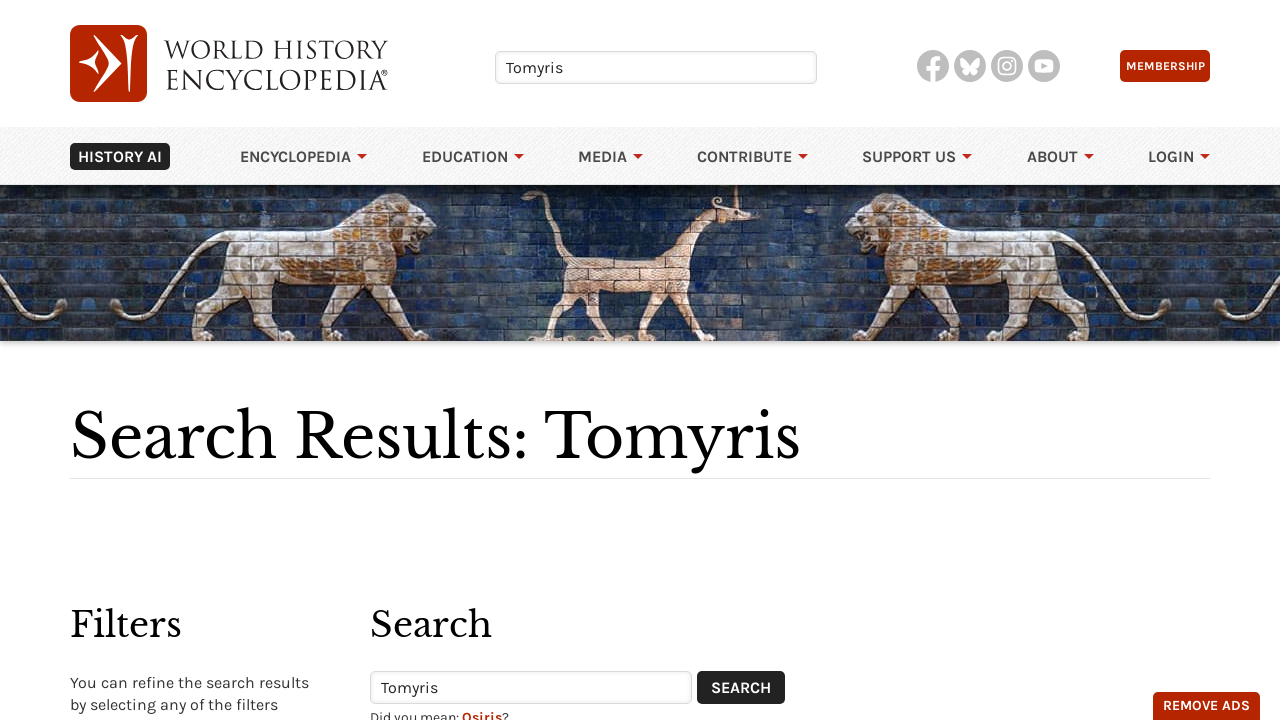